Tests navigation on automationexercise.com by verifying the home page loads successfully, then clicking the 'Test Cases' button and verifying the user is navigated to the test cases page.

Starting URL: http://automationexercise.com

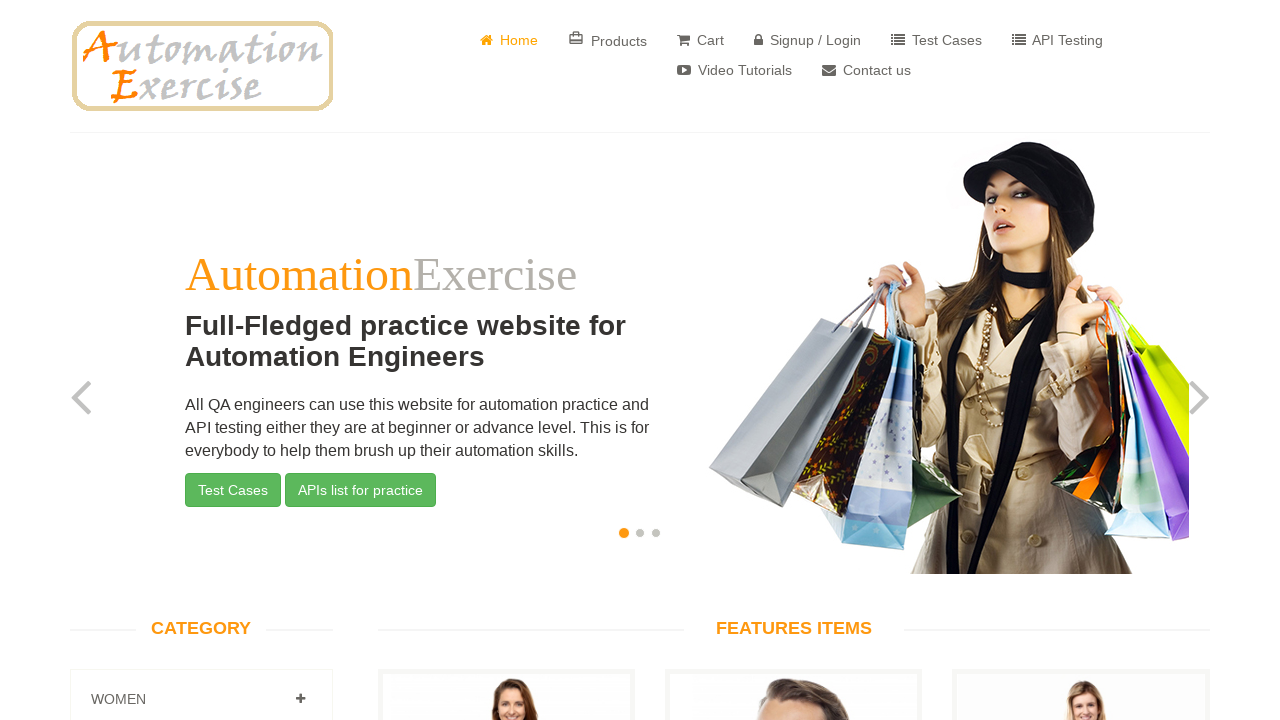

Home page loaded successfully - verified website logo is visible
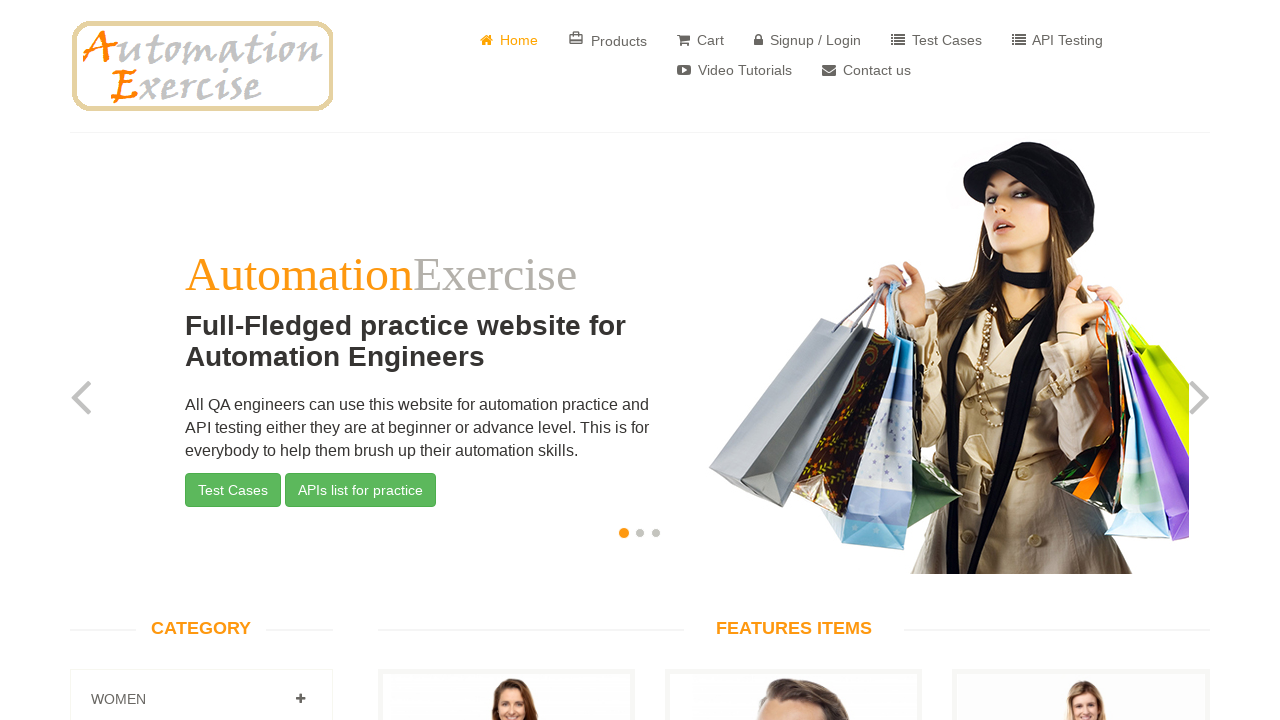

Clicked on 'Test Cases' button at (936, 40) on a[href='/test_cases']
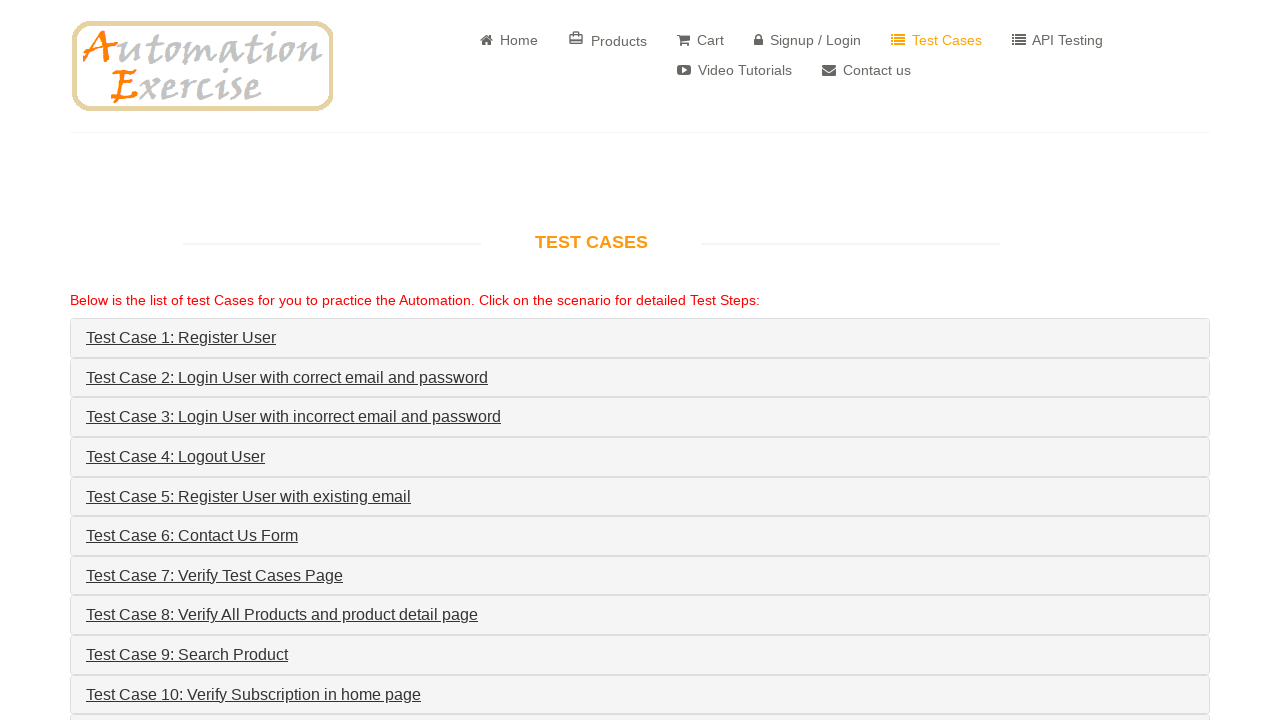

User successfully navigated to test cases page - verified page title is visible
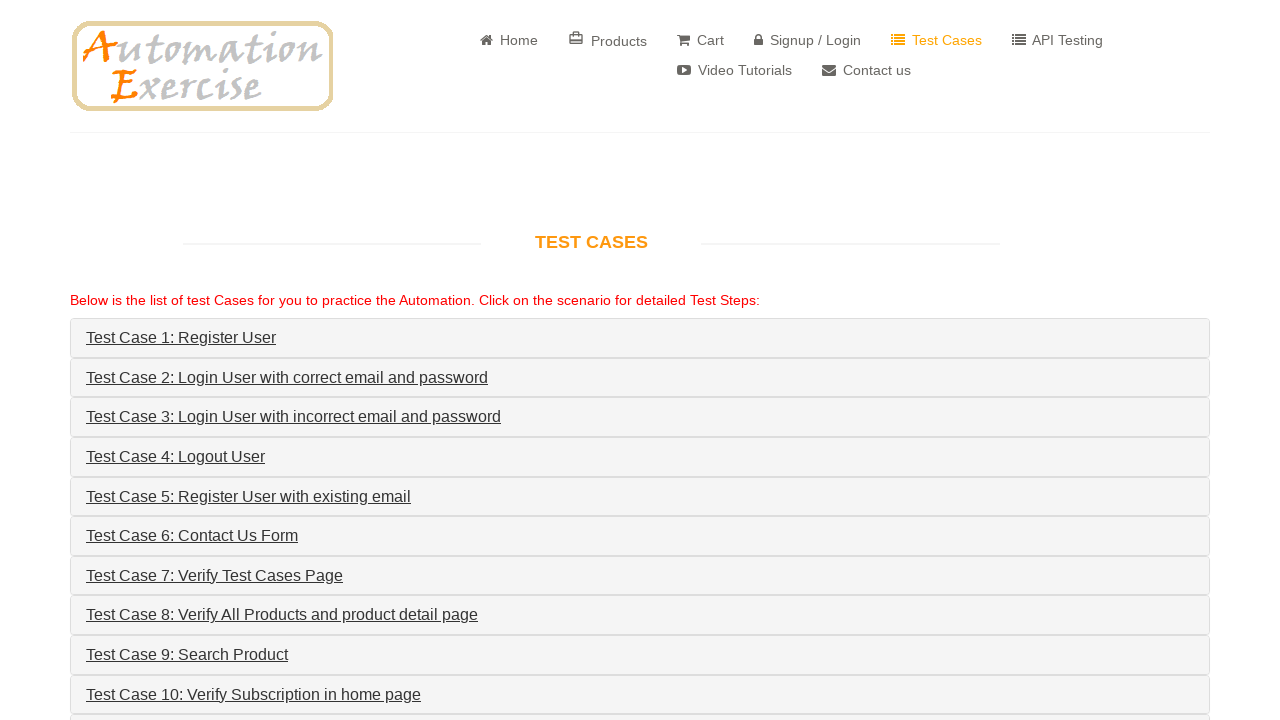

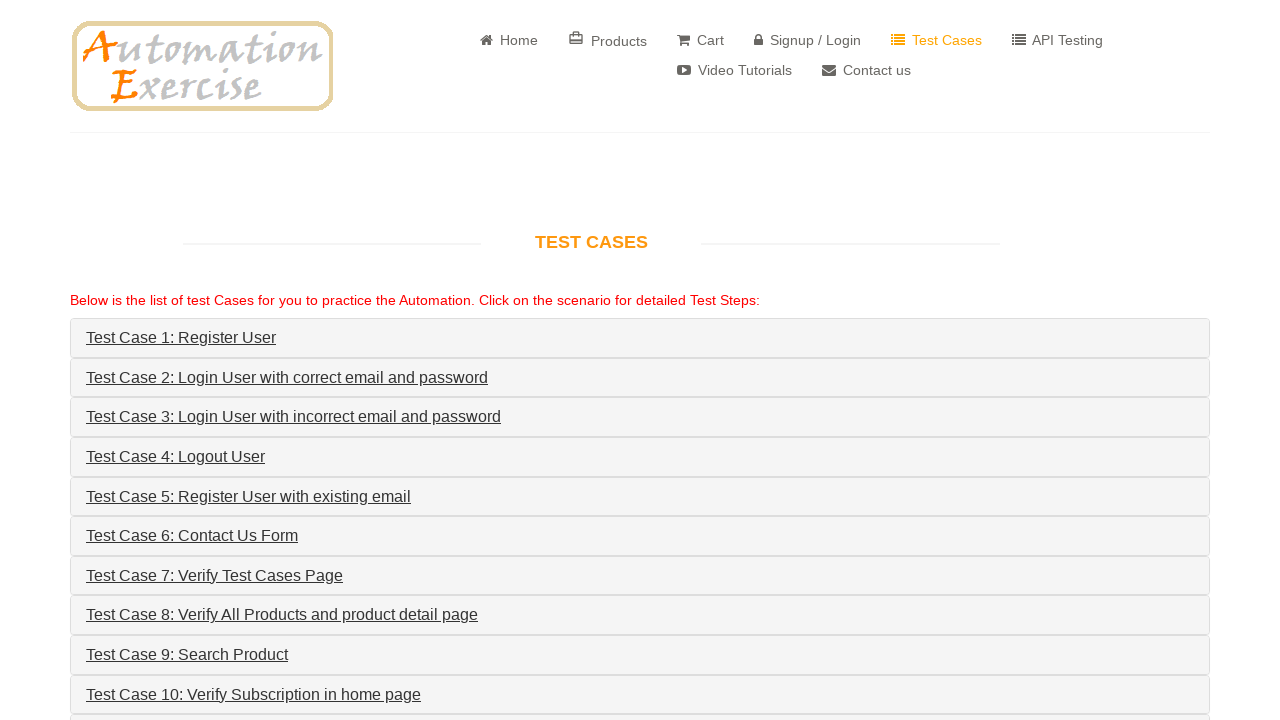